Tests dynamic loading functionality by clicking a Start button and waiting for "Hello World!" text to appear on the page

Starting URL: https://the-internet.herokuapp.com/dynamic_loading/1

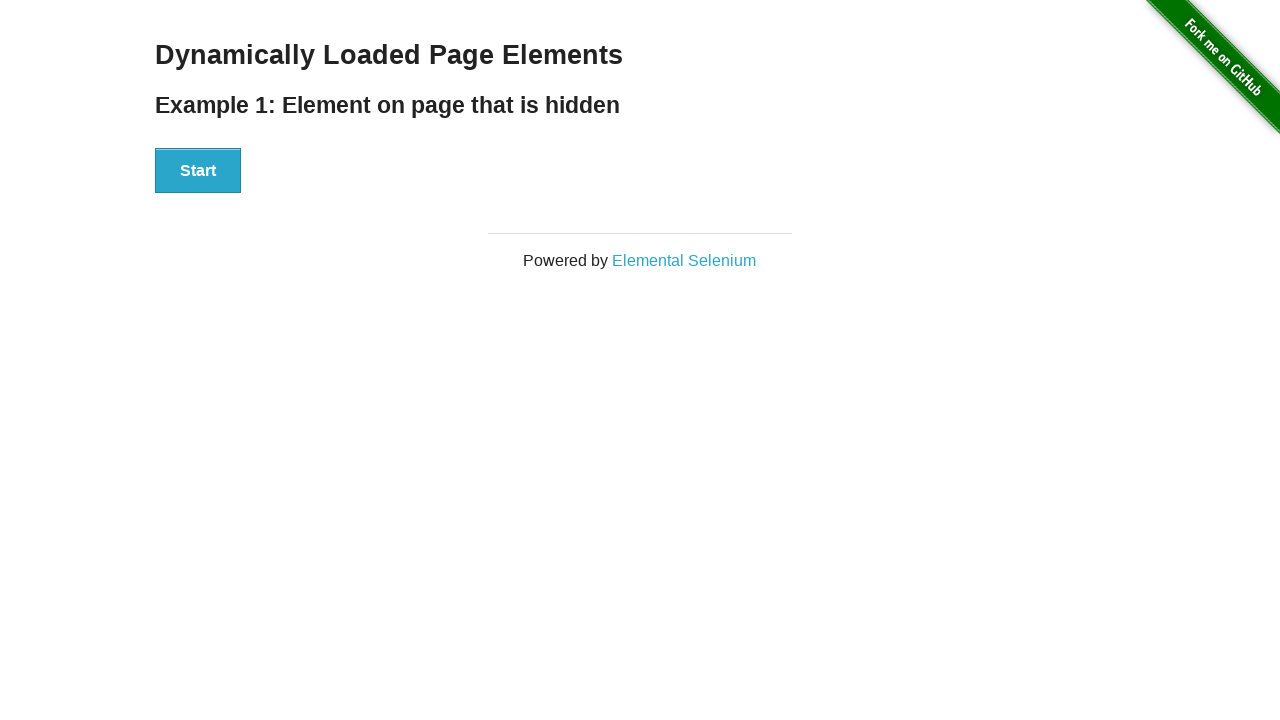

Clicked Start button to initiate dynamic loading at (198, 171) on xpath=//div[@id='start']/button
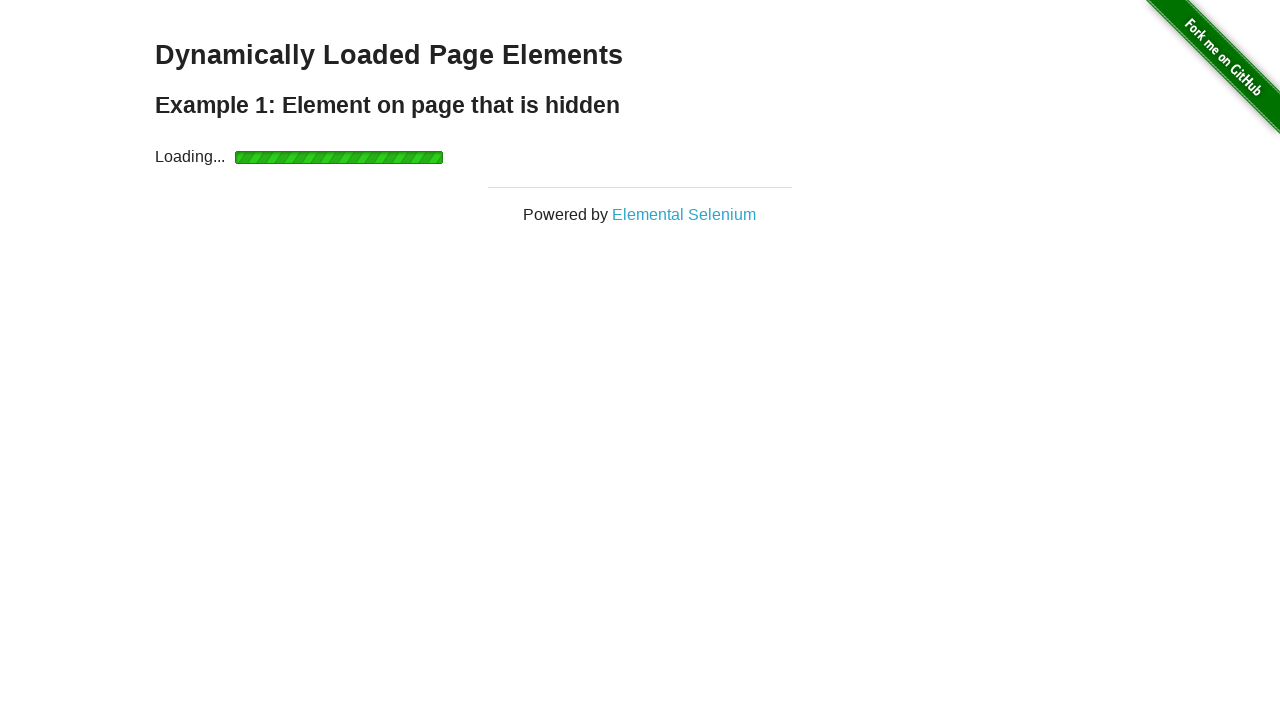

Waited for 'Hello World!' text to appear and become visible
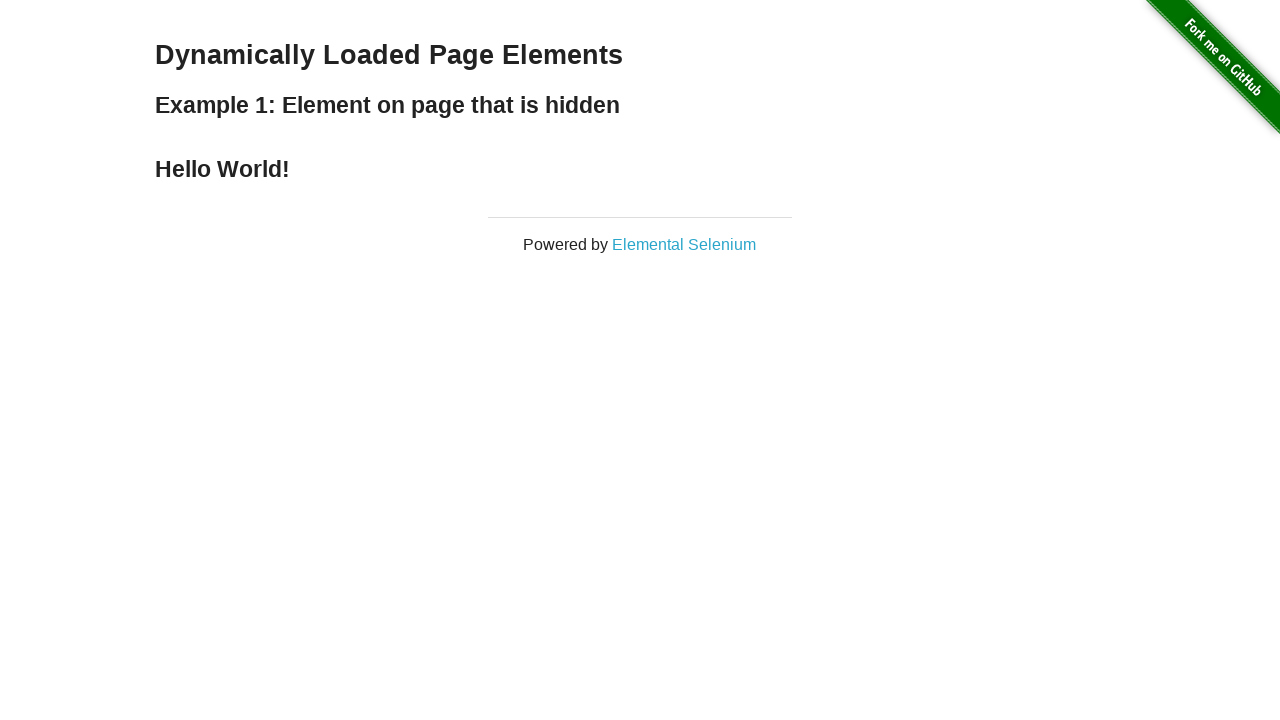

Verified that 'Hello World!' element is visible
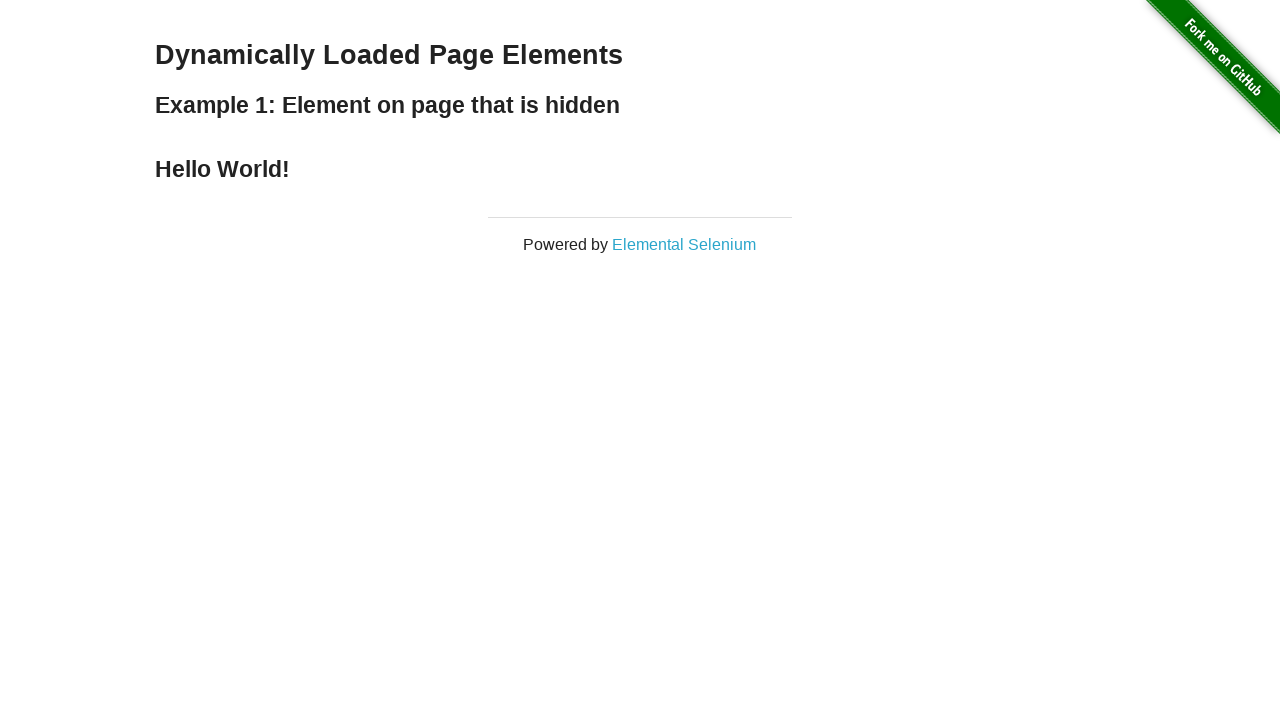

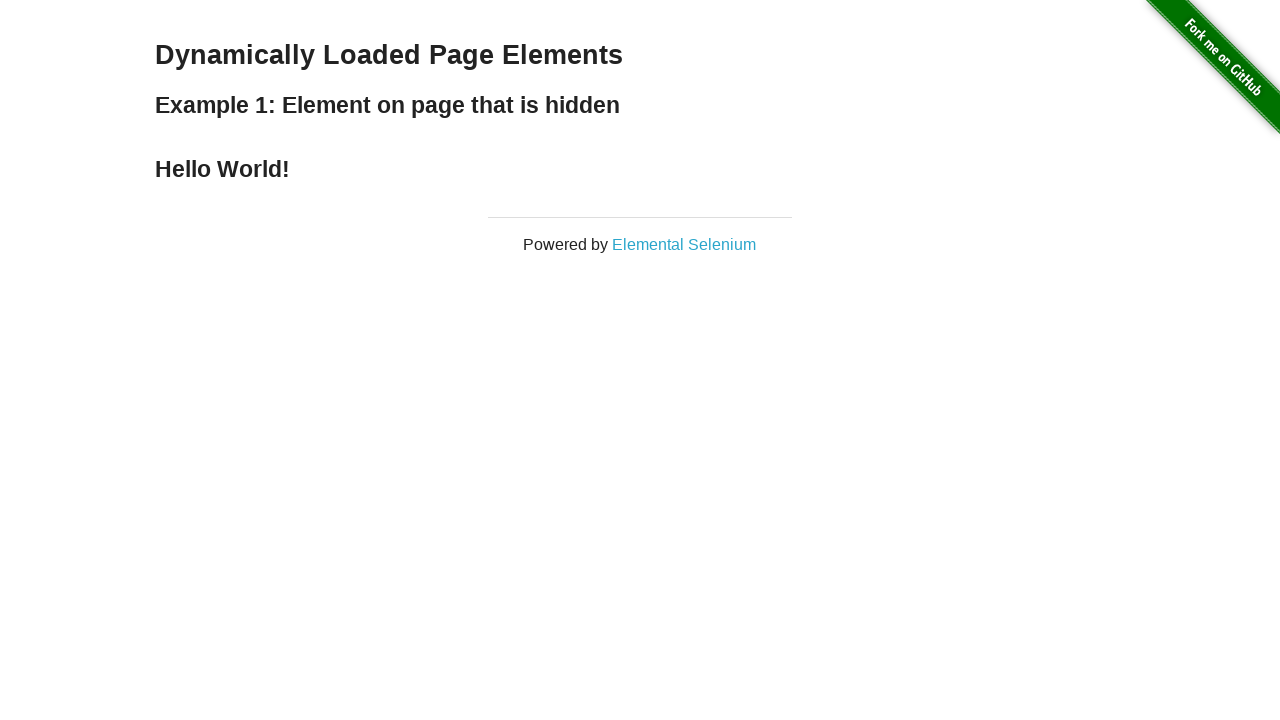